Tests browser window handling by clicking a link that opens a new window, then iterating through all open windows and switching between them to verify titles and URLs.

Starting URL: https://opensource-demo.orangehrmlive.com/web/index.php/auth/login

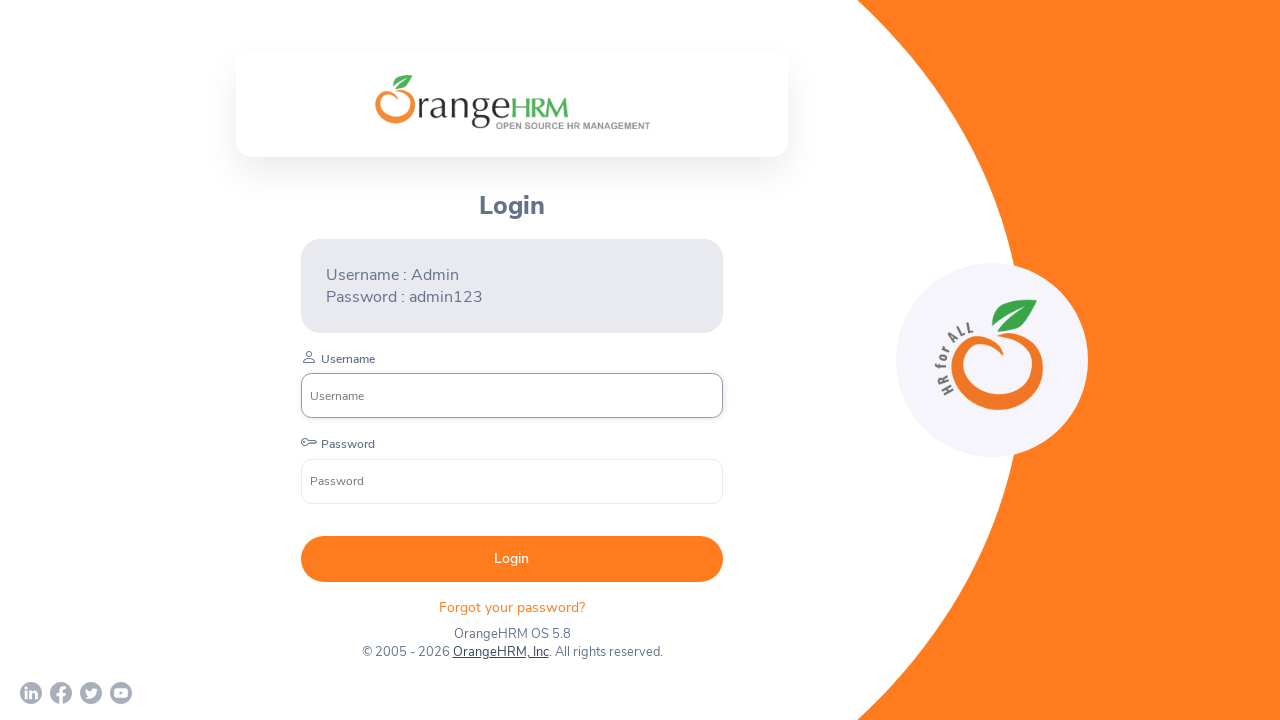

Clicked OrangeHRM, Inc link to open new window at (500, 652) on text=OrangeHRM, Inc
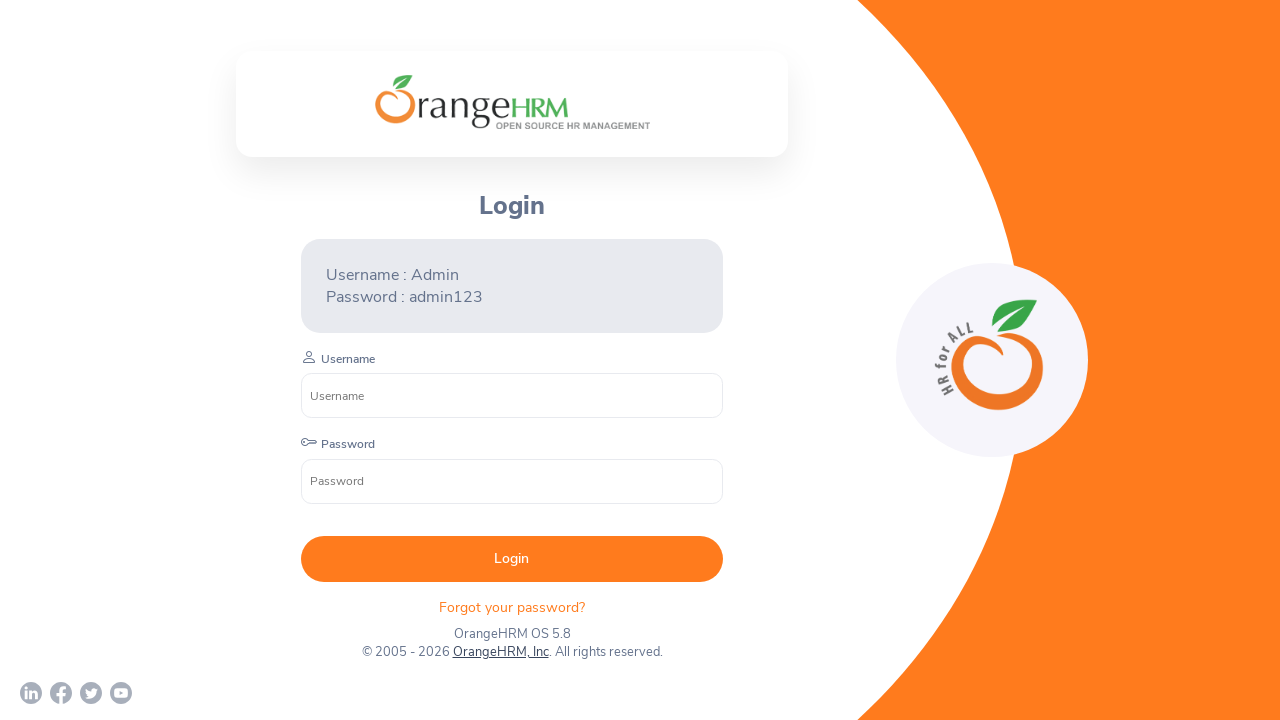

New window opened and retrieved
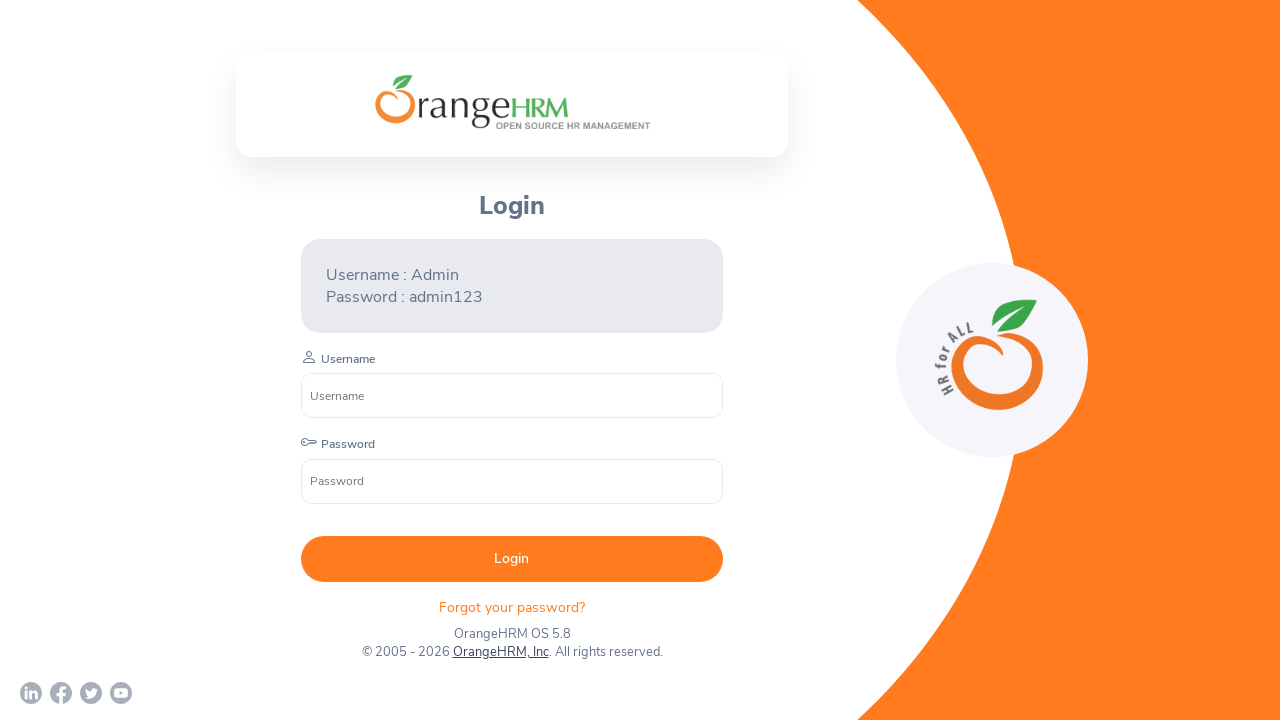

New page loaded completely
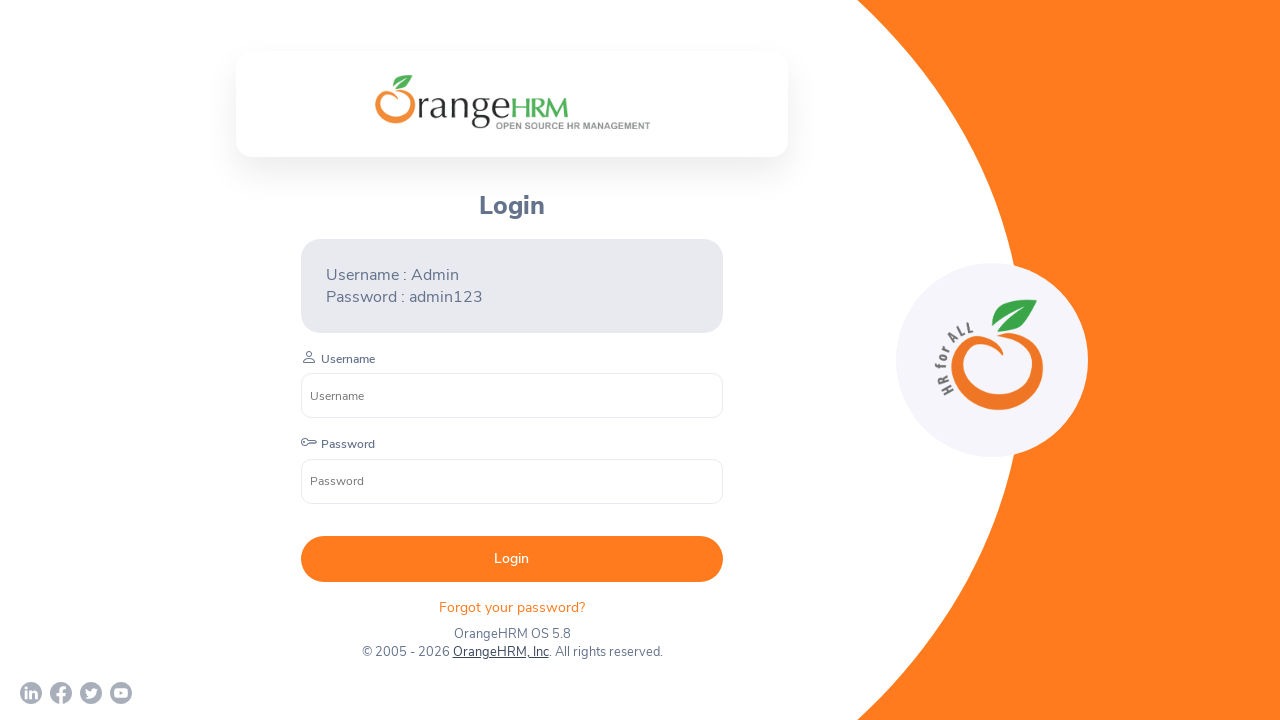

Retrieved all open pages in context
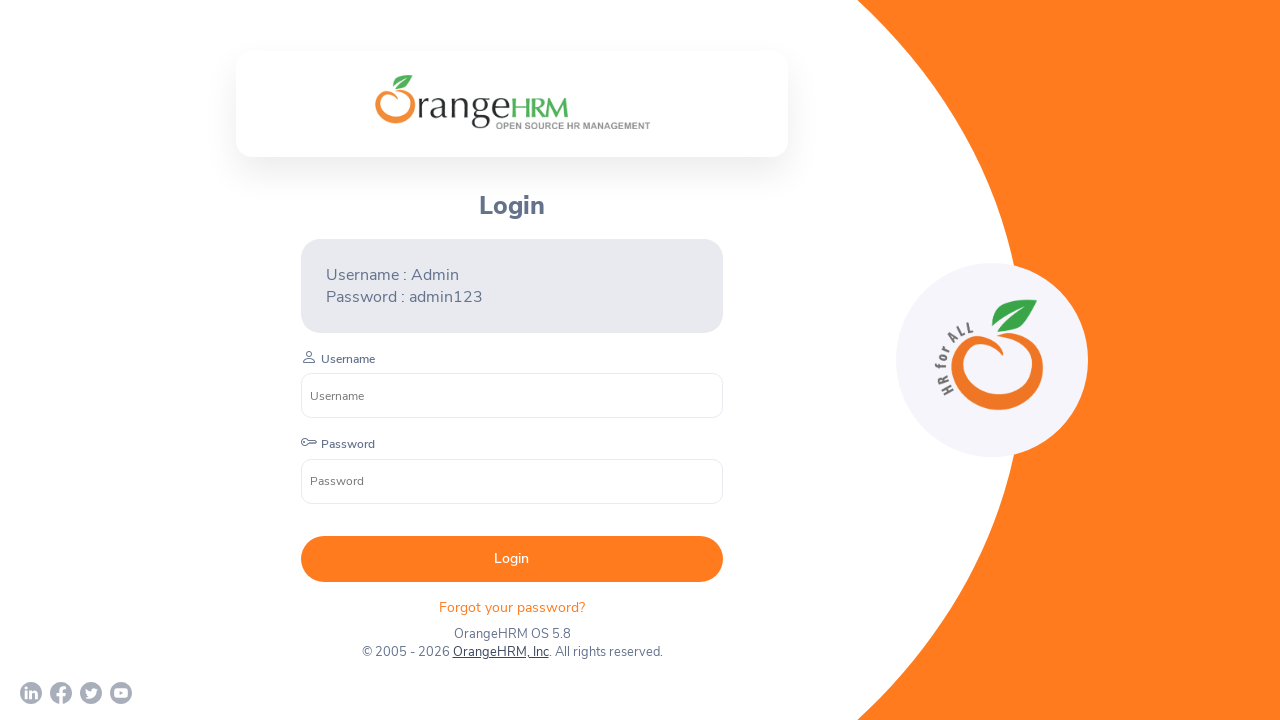

Checked page title: OrangeHRM
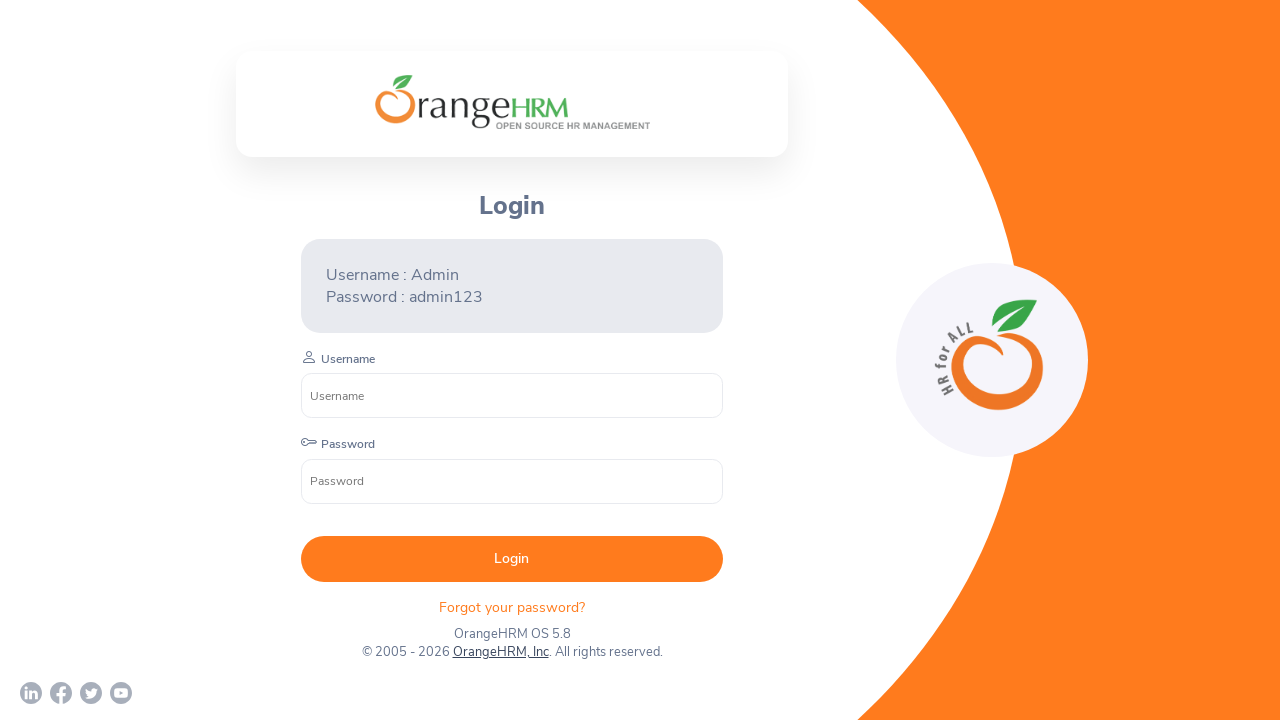

Checked page title: Human Resources Management Software | HRMS | OrangeHRM
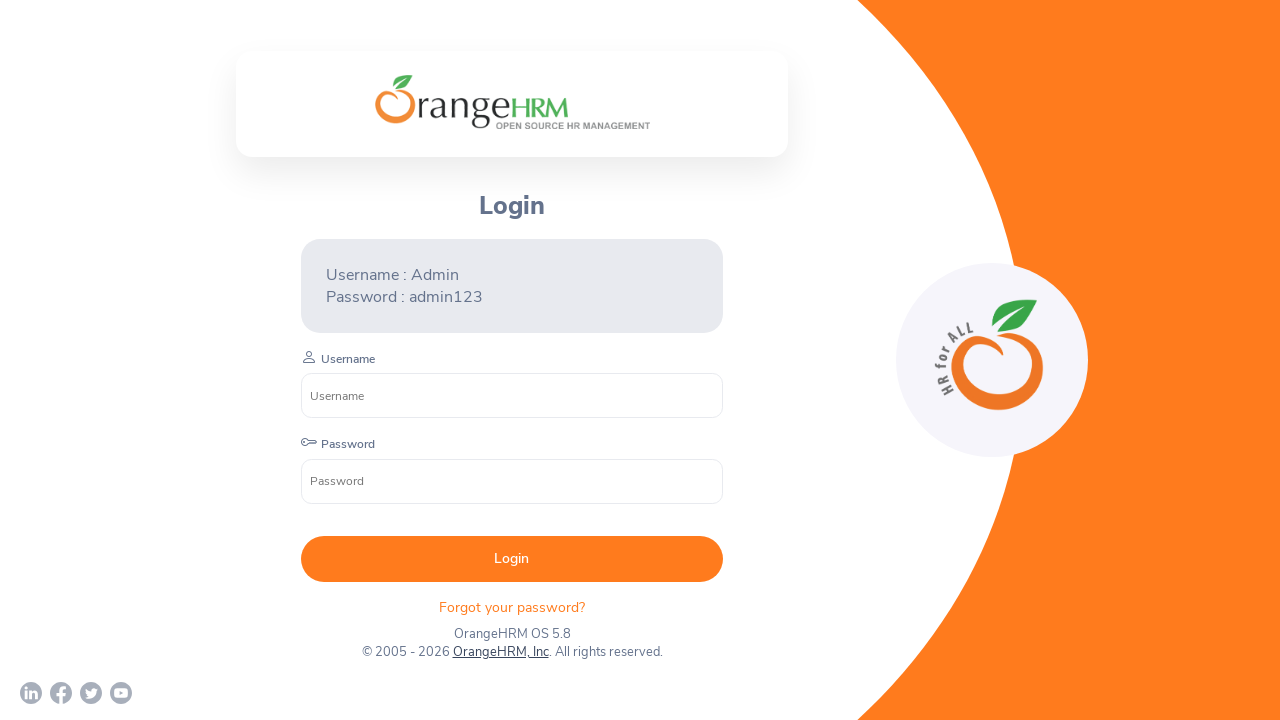

Switched back to original page
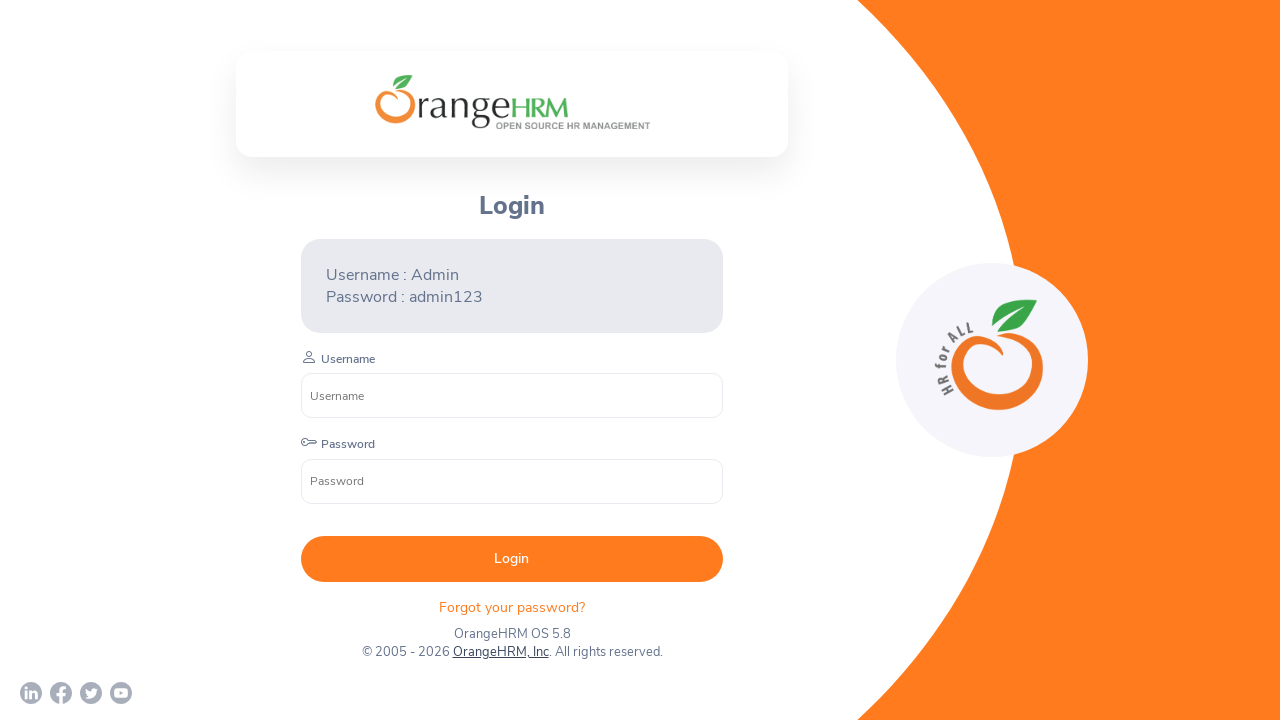

Verified original page is accessible with title: OrangeHRM
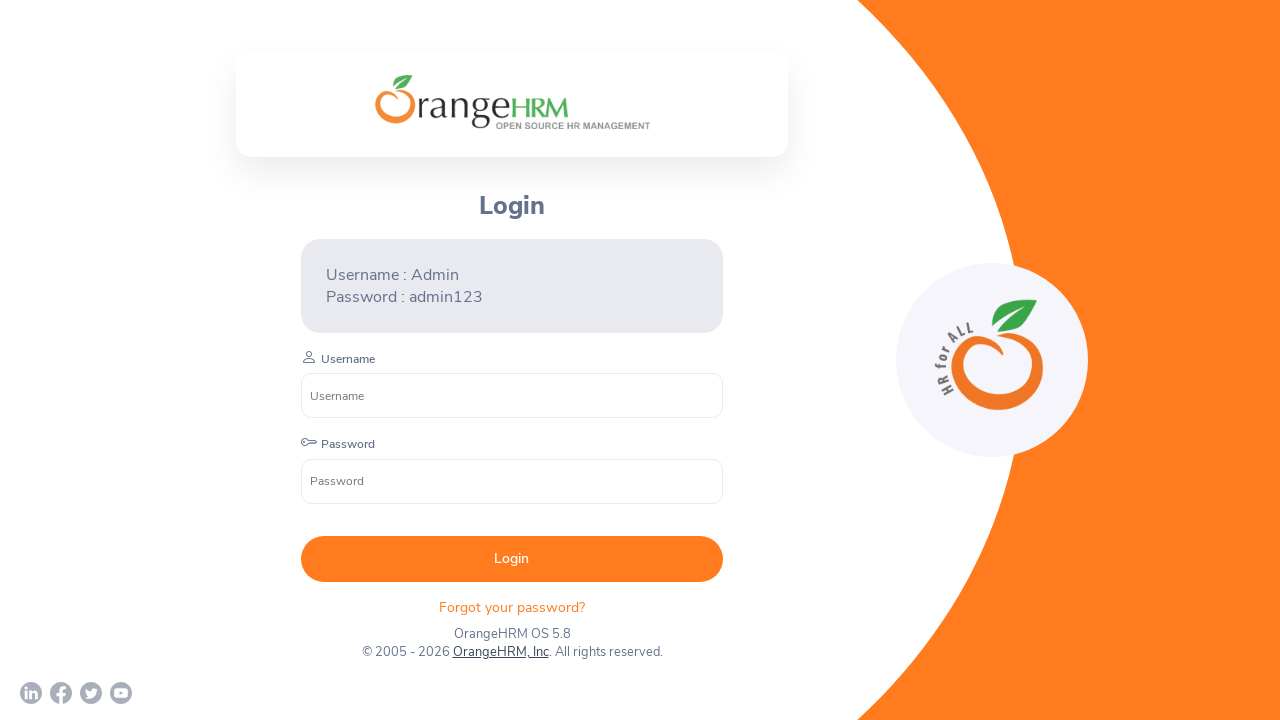

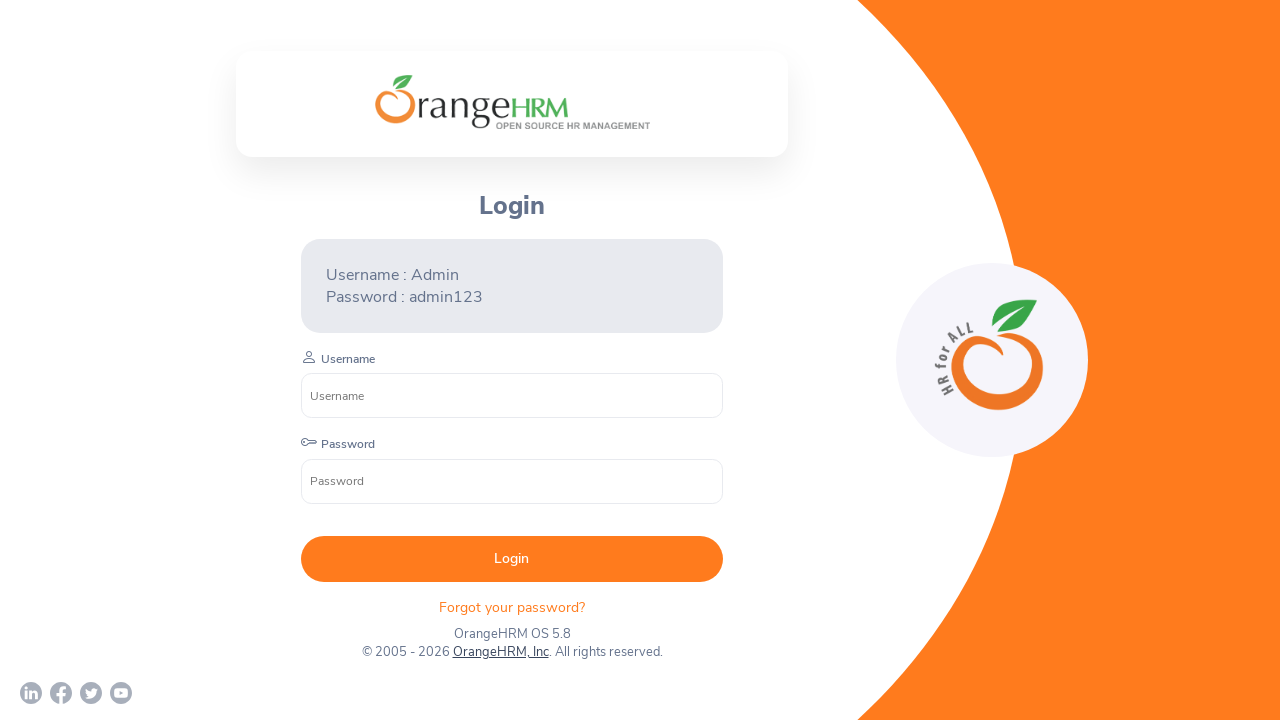